Tests drag and drop functionality on jQuery UI demo page by dragging a draggable element and dropping it onto a droppable target within an iframe.

Starting URL: https://jqueryui.com/droppable/

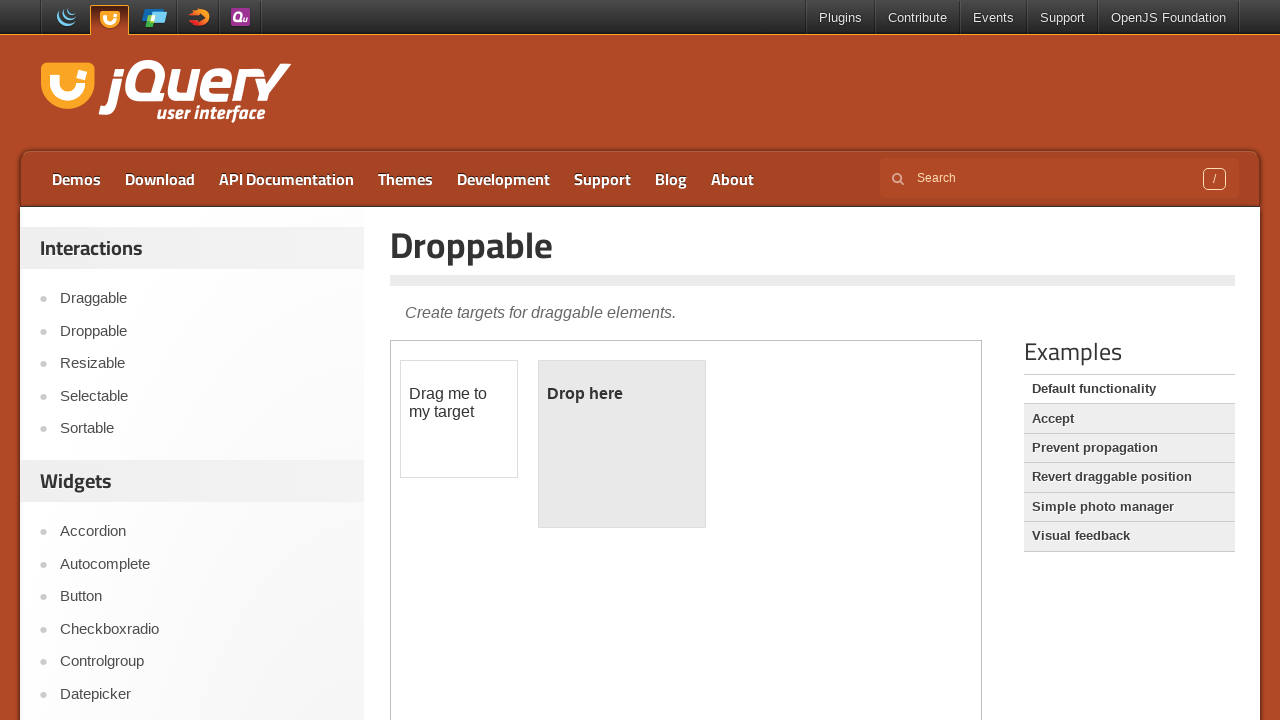

Located iframe with demo-frame class
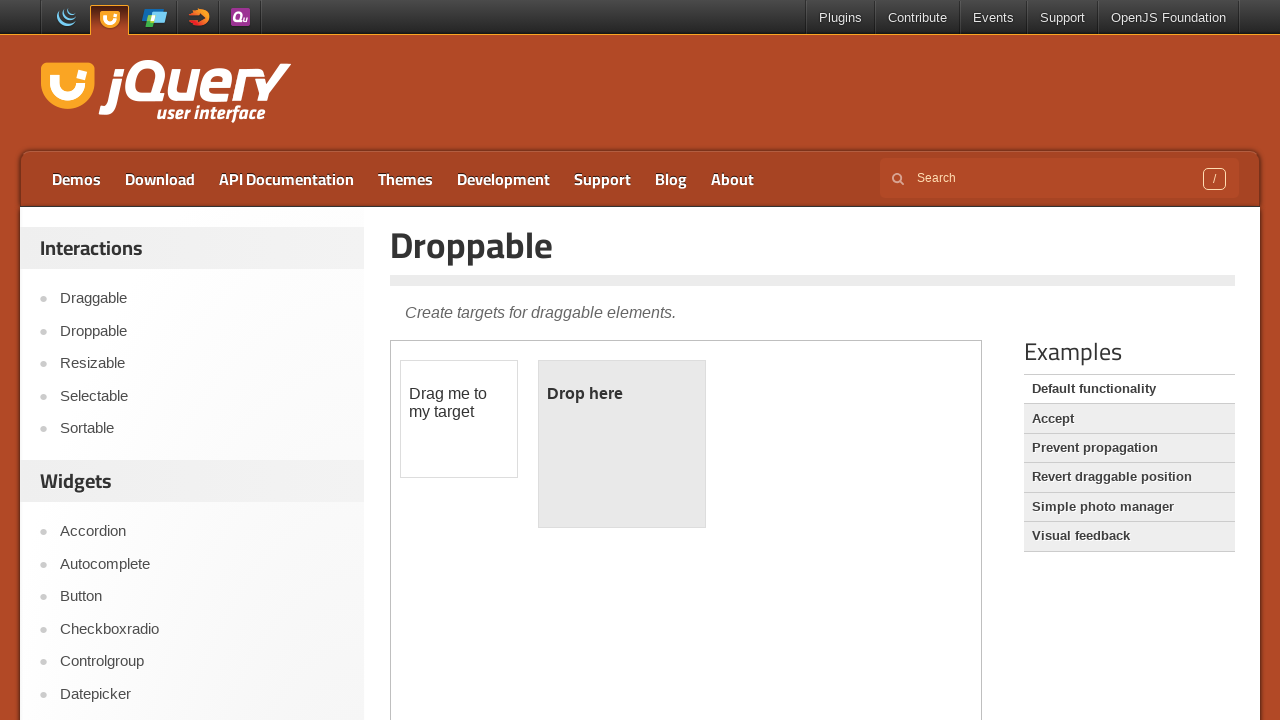

Located draggable element with id 'draggable' within iframe
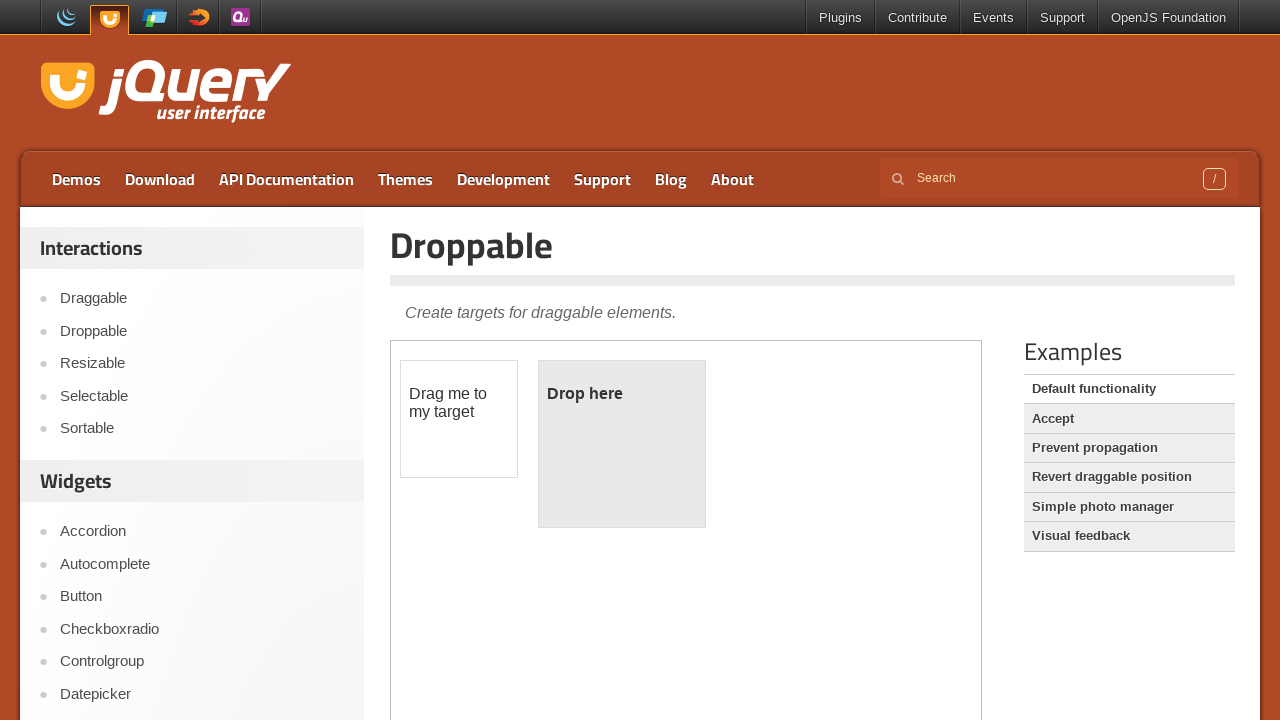

Located droppable target element with id 'droppable' within iframe
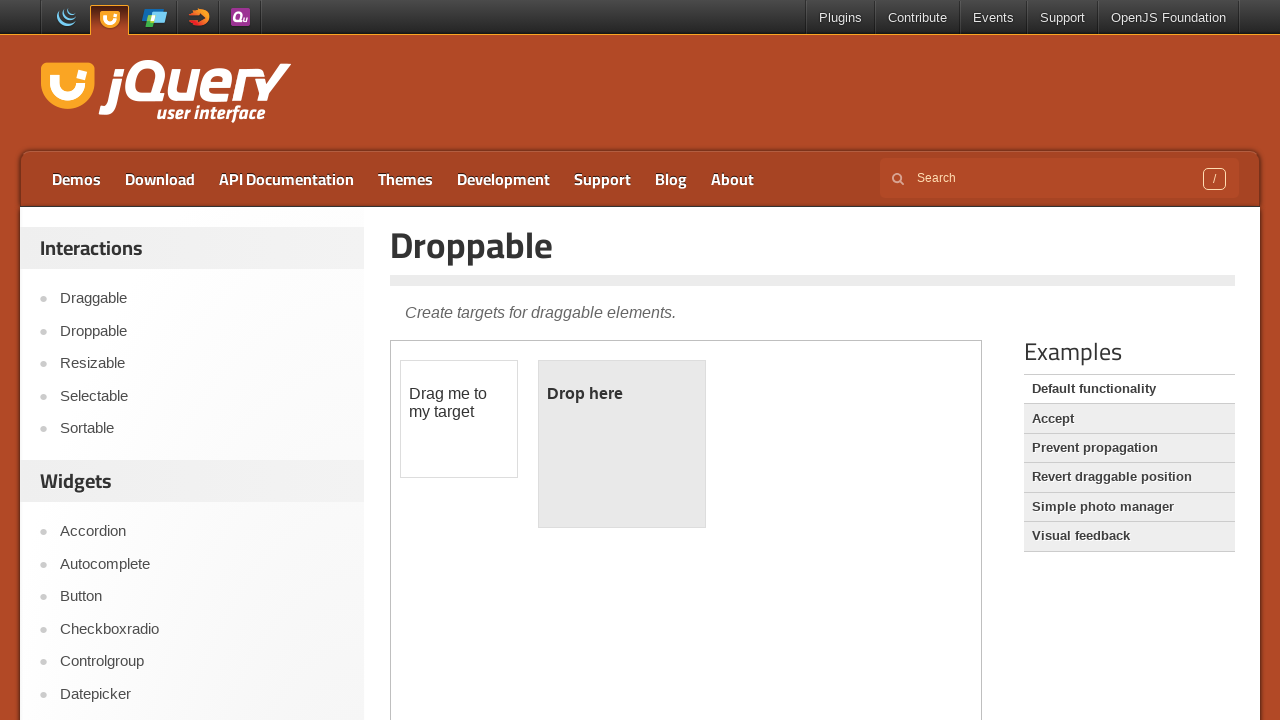

Draggable element became visible
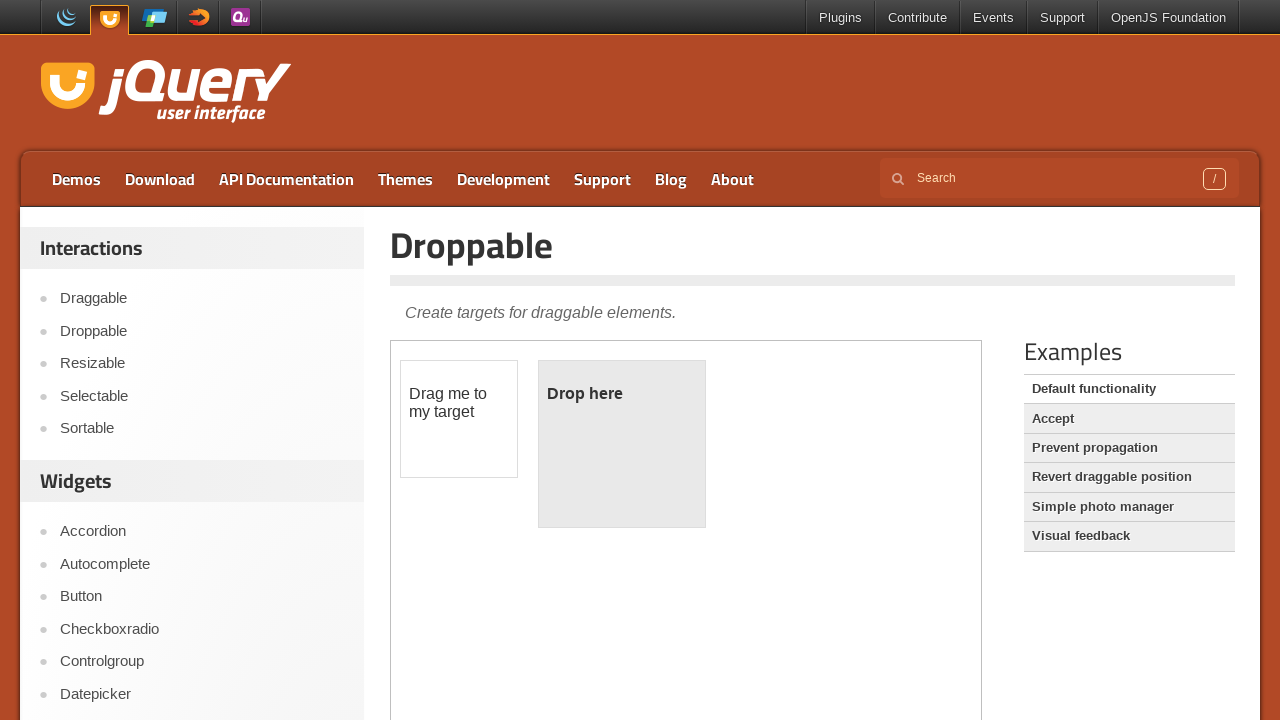

Droppable target element became visible
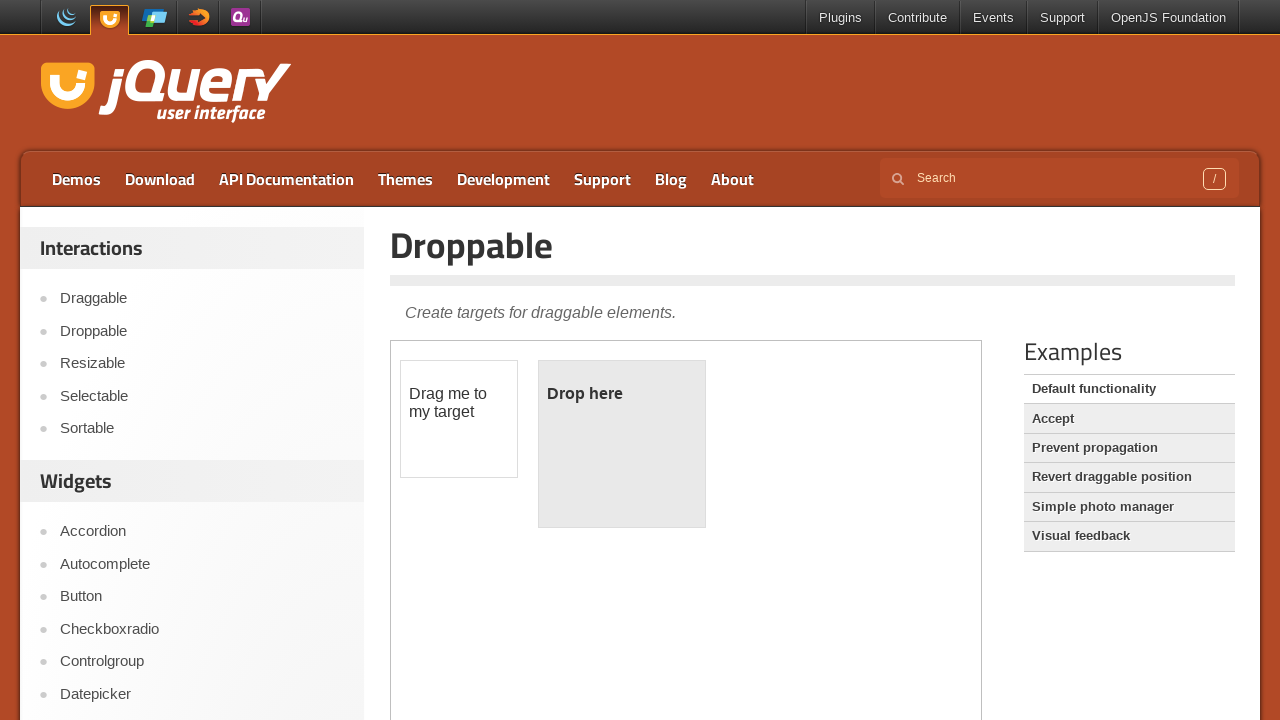

Dragged draggable element and dropped it onto droppable target at (622, 444)
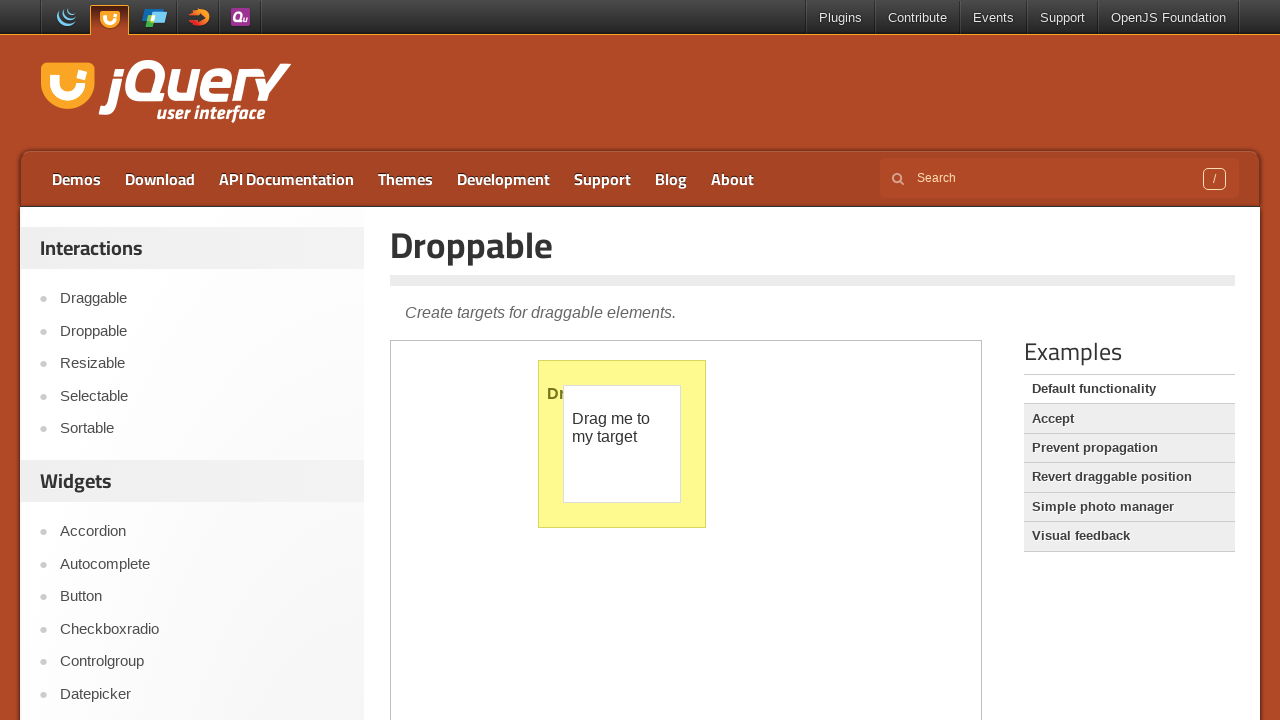

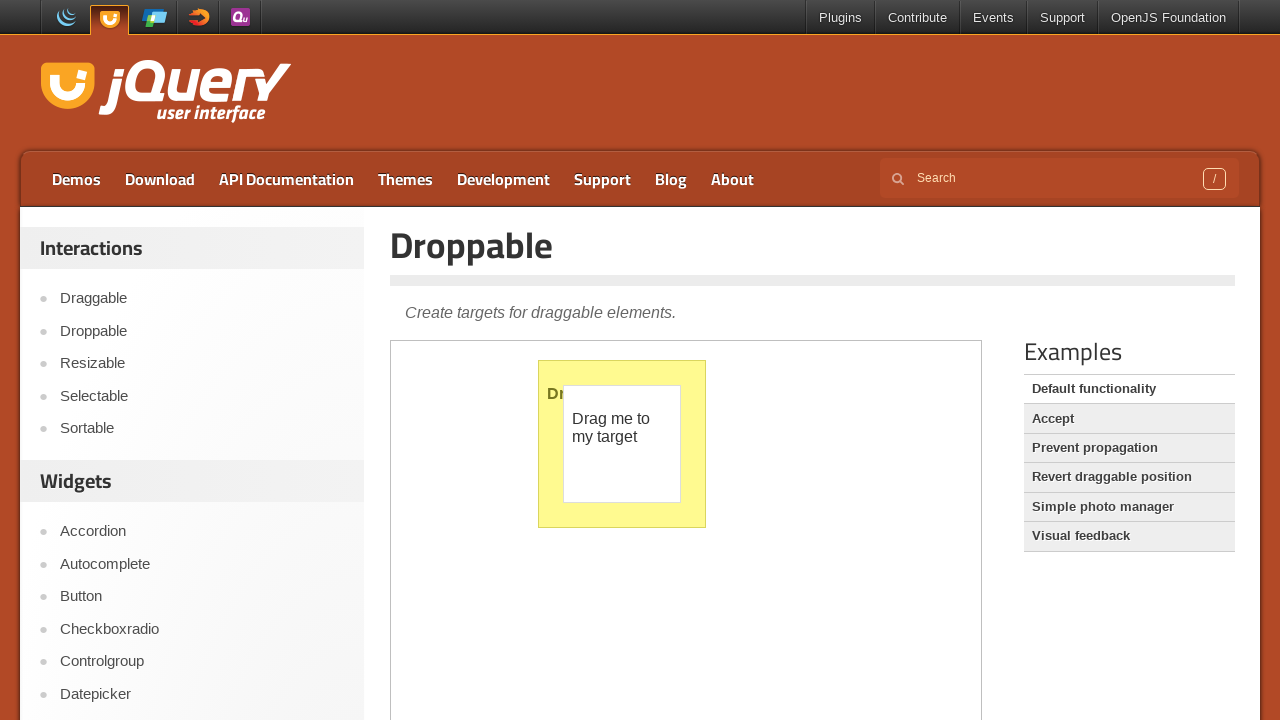